Tests adding a todo item by clicking the input field, filling in a task description, and pressing Enter to submit

Starting URL: https://demo.playwright.dev/todomvc/#/

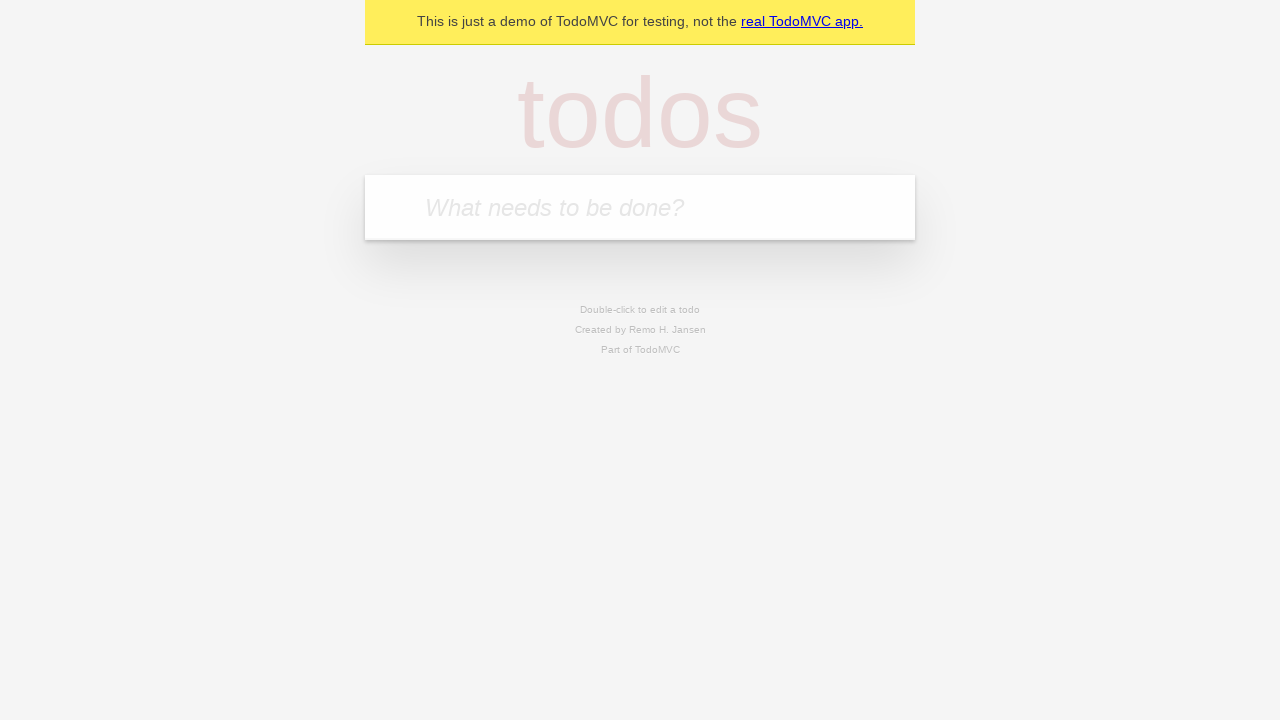

Clicked on the todo input field at (640, 207) on internal:attr=[placeholder="What needs to be done?"i]
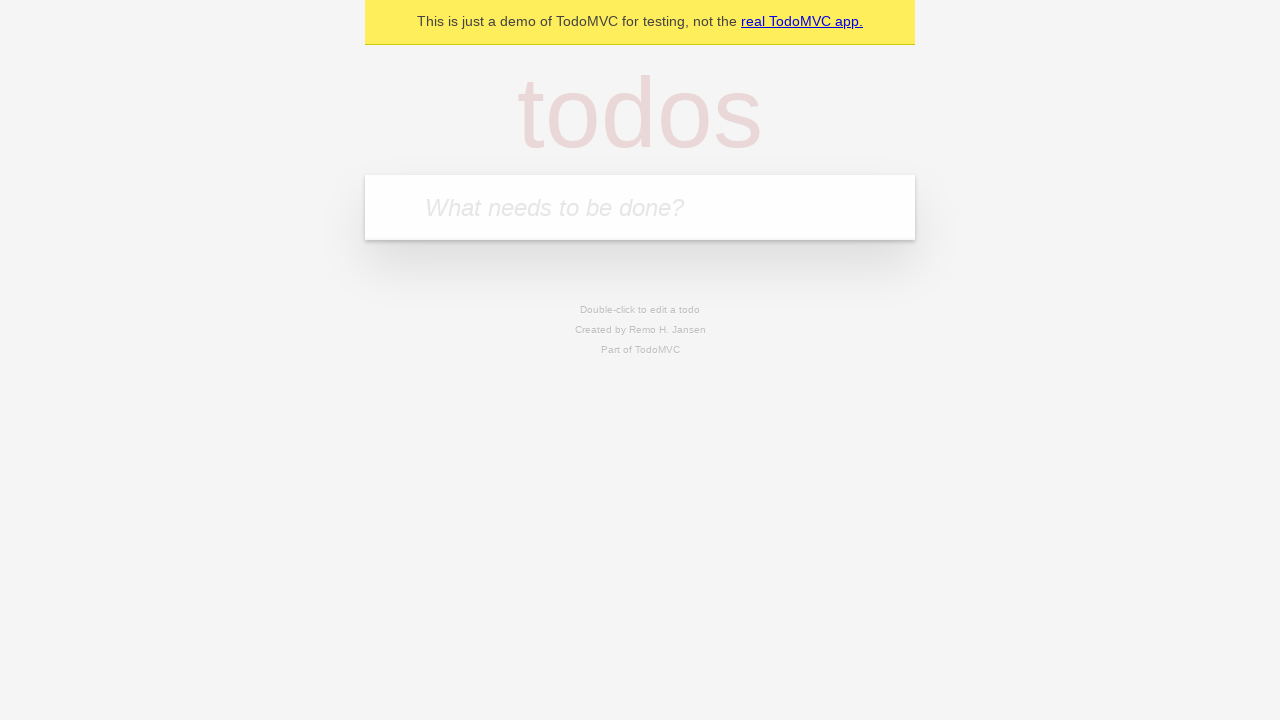

Filled todo input field with 'Создать первый сценарий playwright' on internal:attr=[placeholder="What needs to be done?"i]
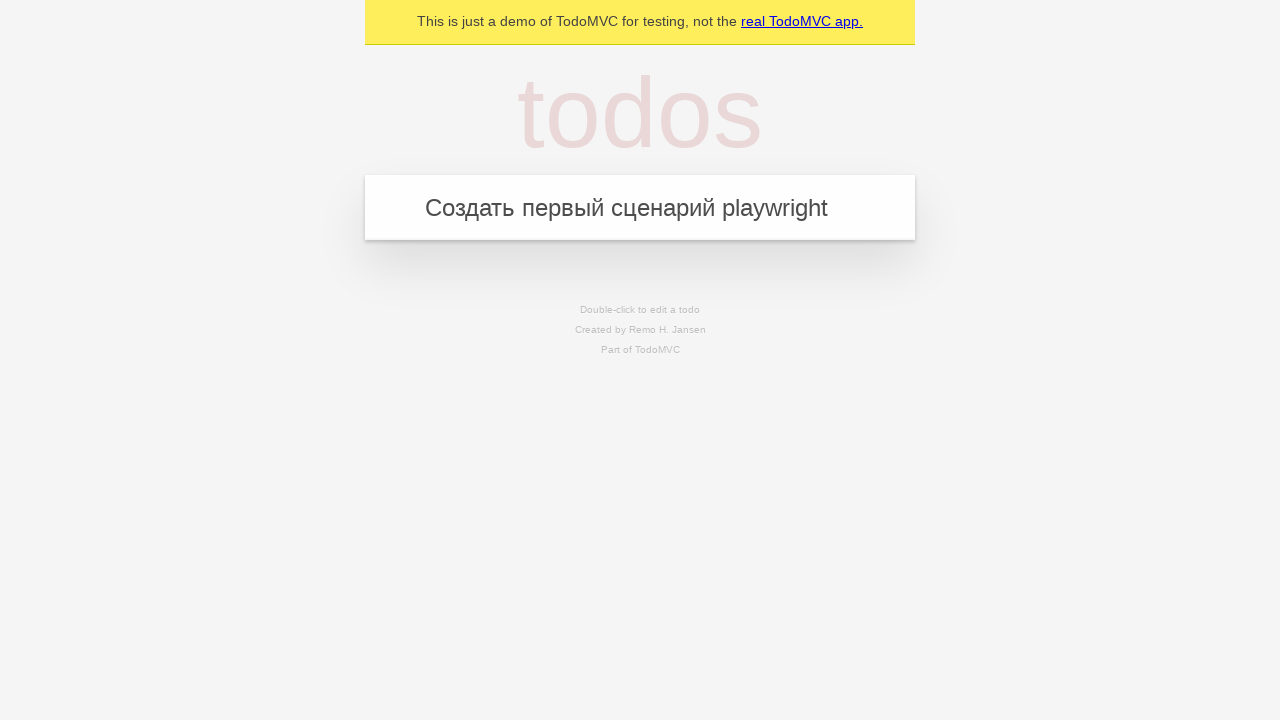

Pressed Enter to submit the todo item on internal:attr=[placeholder="What needs to be done?"i]
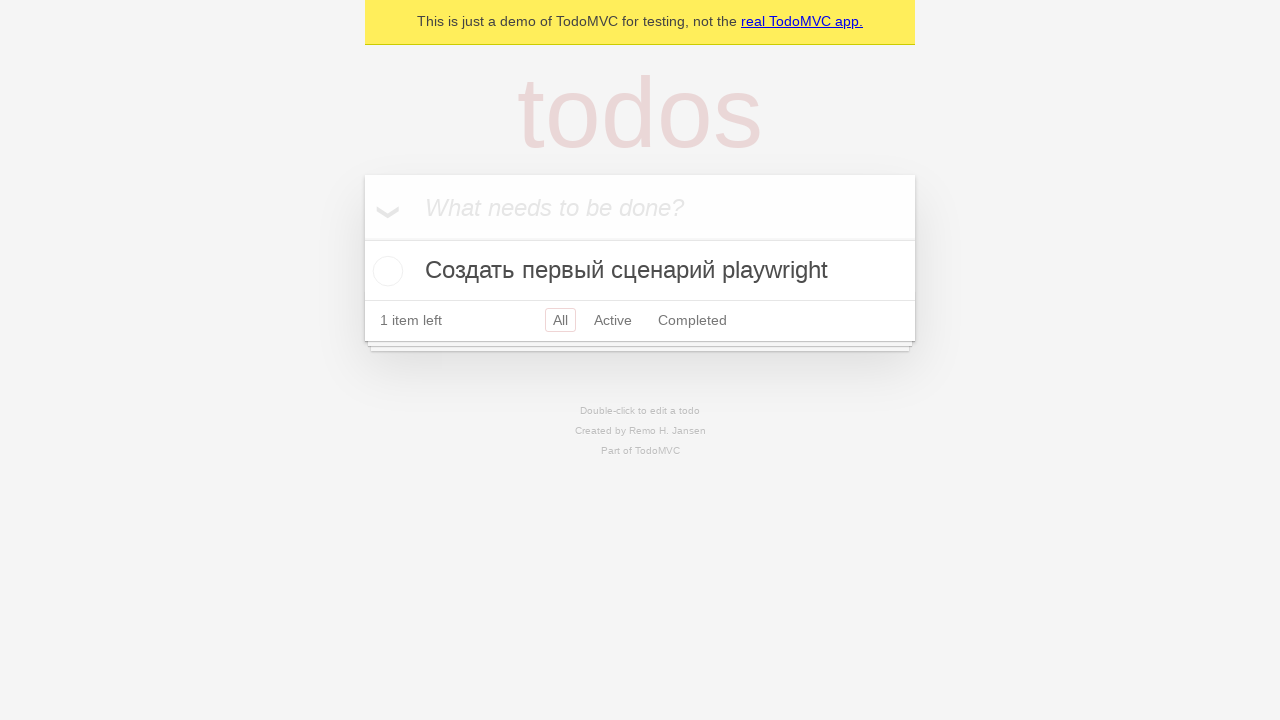

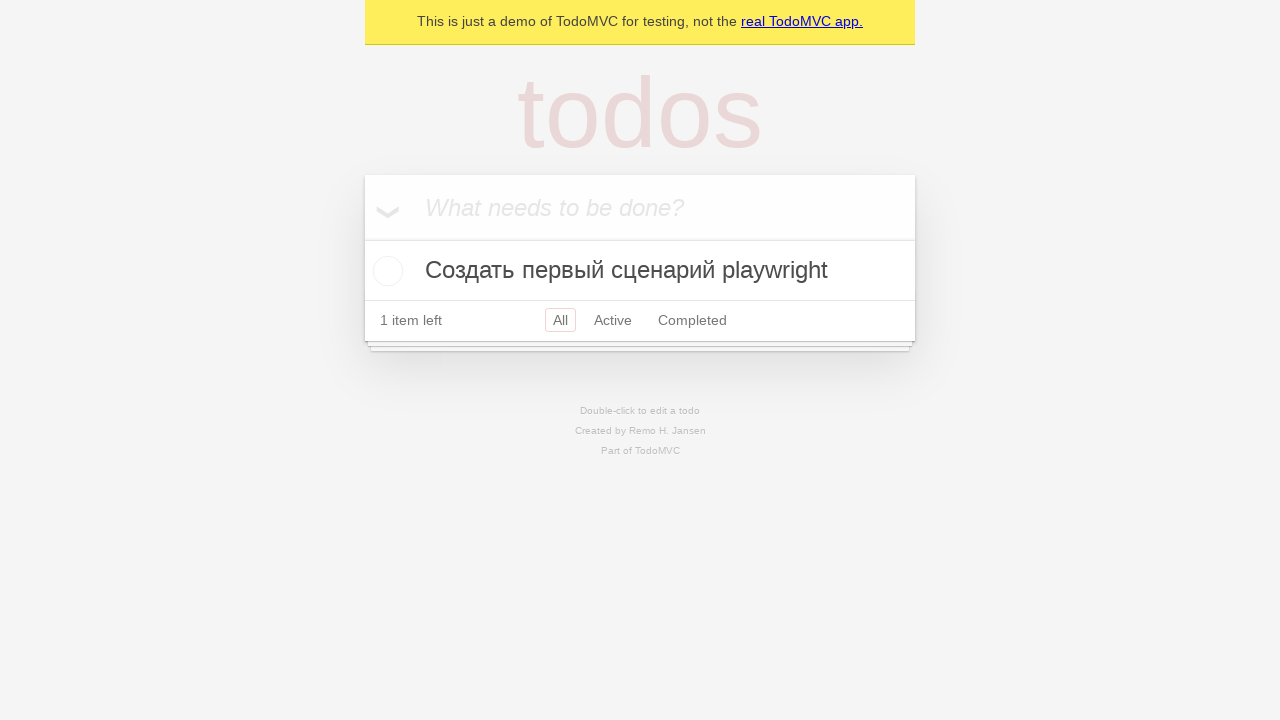